Tests password length validation by entering a password with less than 6 characters and verifying the error message

Starting URL: https://alada.vn/tai-khoan/dang-ky.html

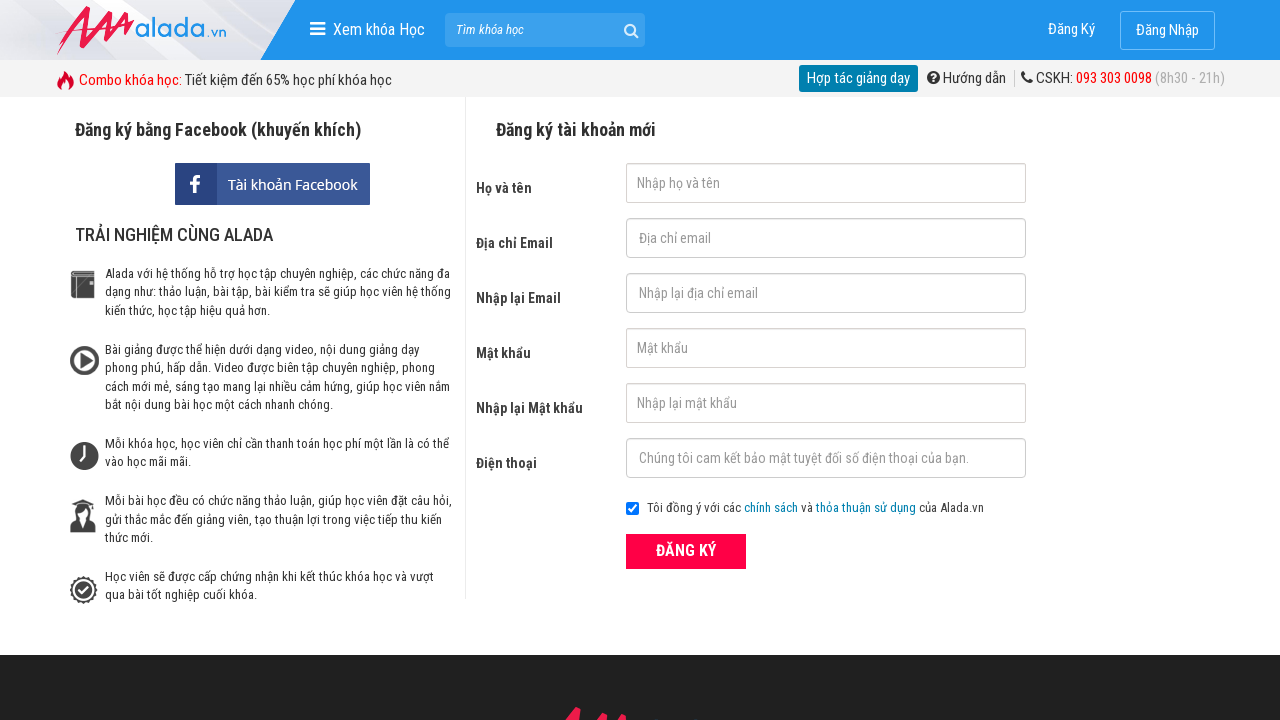

Filled first name field with 'Test User' on #txtFirstname
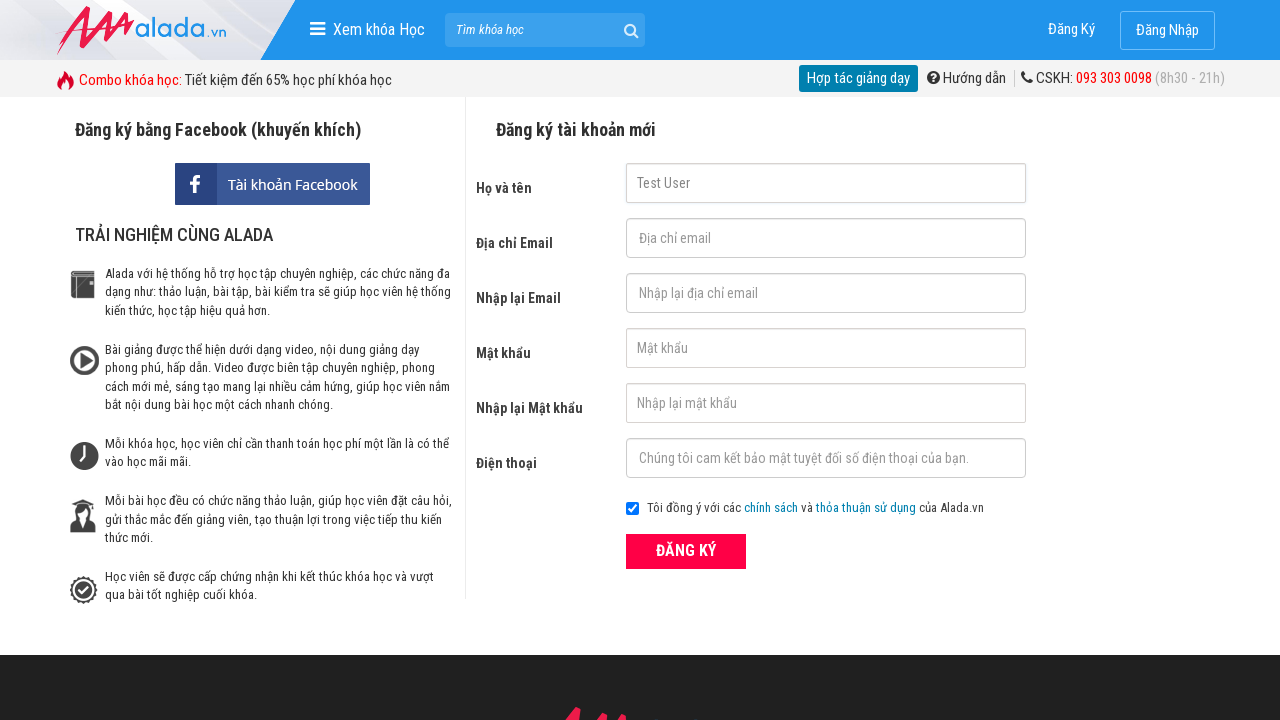

Filled email field with 'user@example.com' on #txtEmail
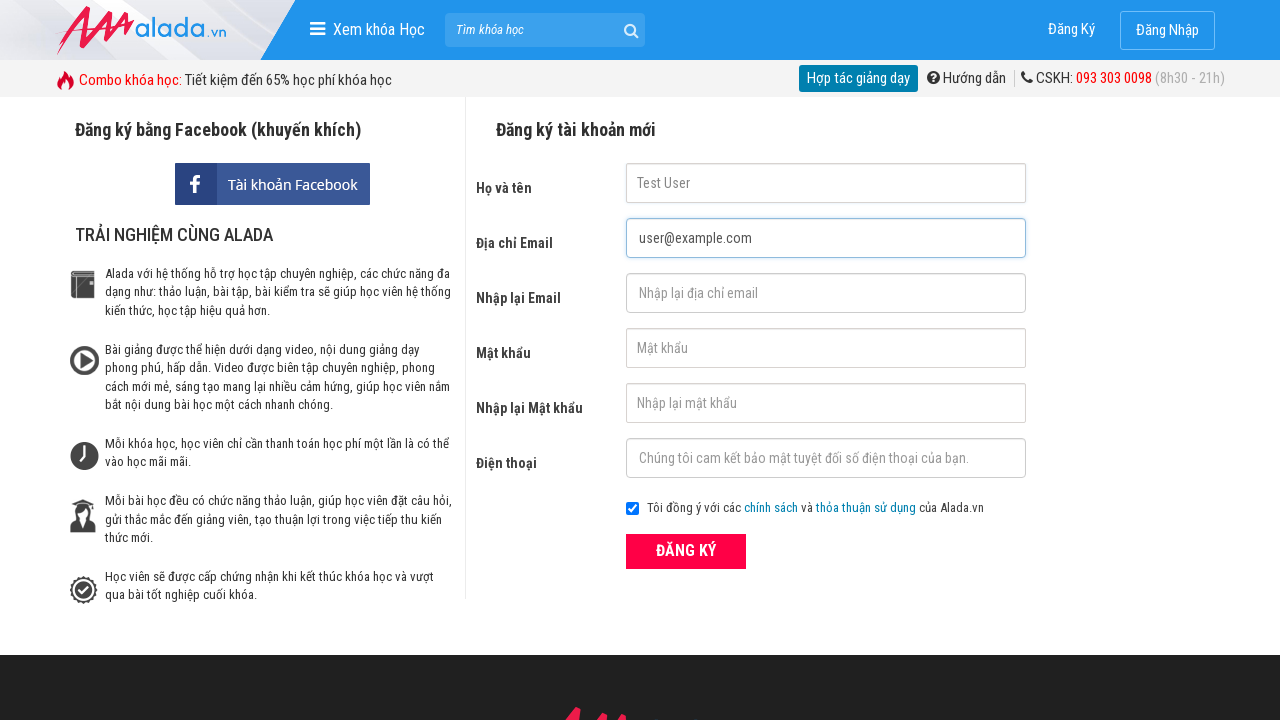

Filled confirm email field with 'user@example.com' on #txtCEmail
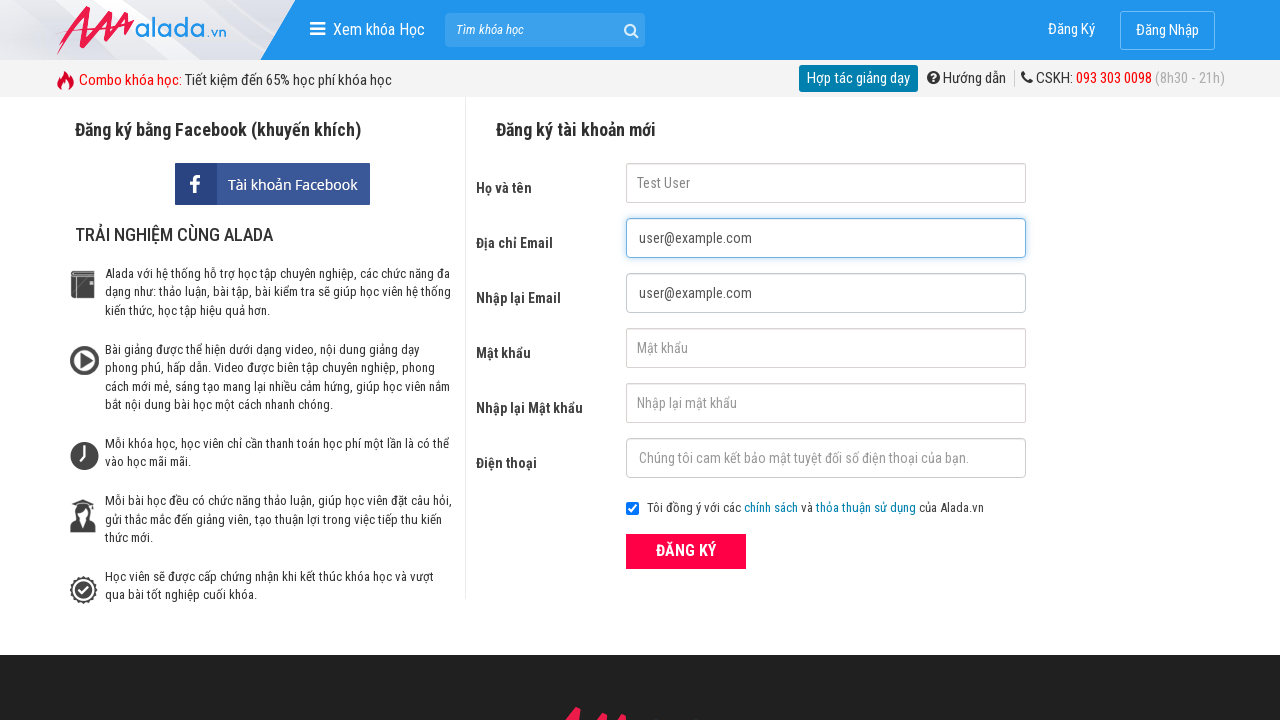

Filled password field with '12345' (5 characters - less than minimum 6) on #txtPassword
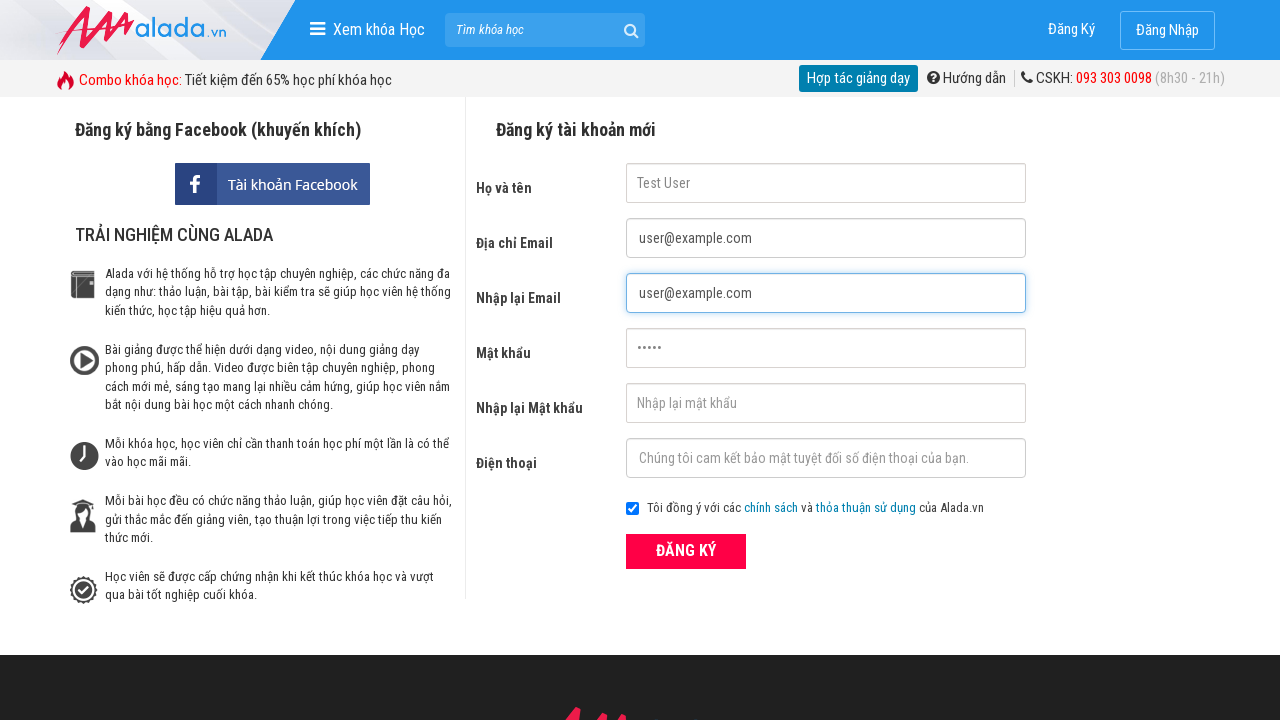

Filled confirm password field with '123456' on #txtCPassword
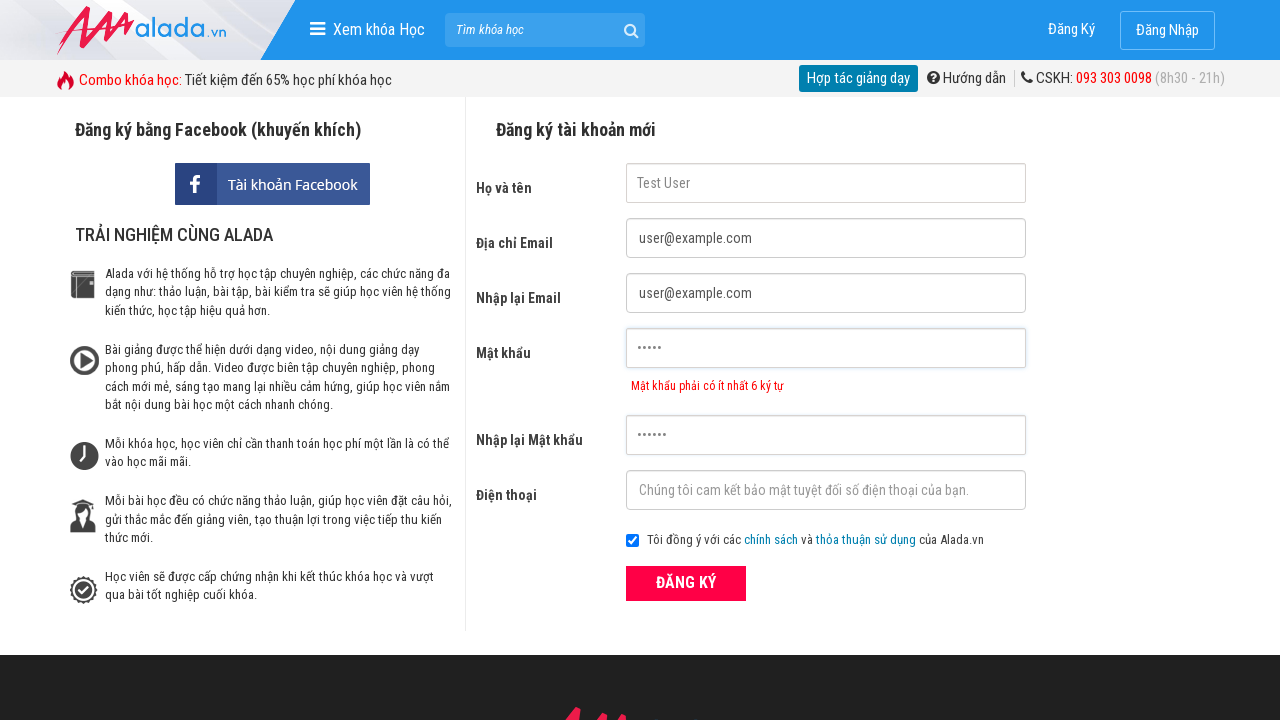

Filled phone number field with '0906789123' on #txtPhone
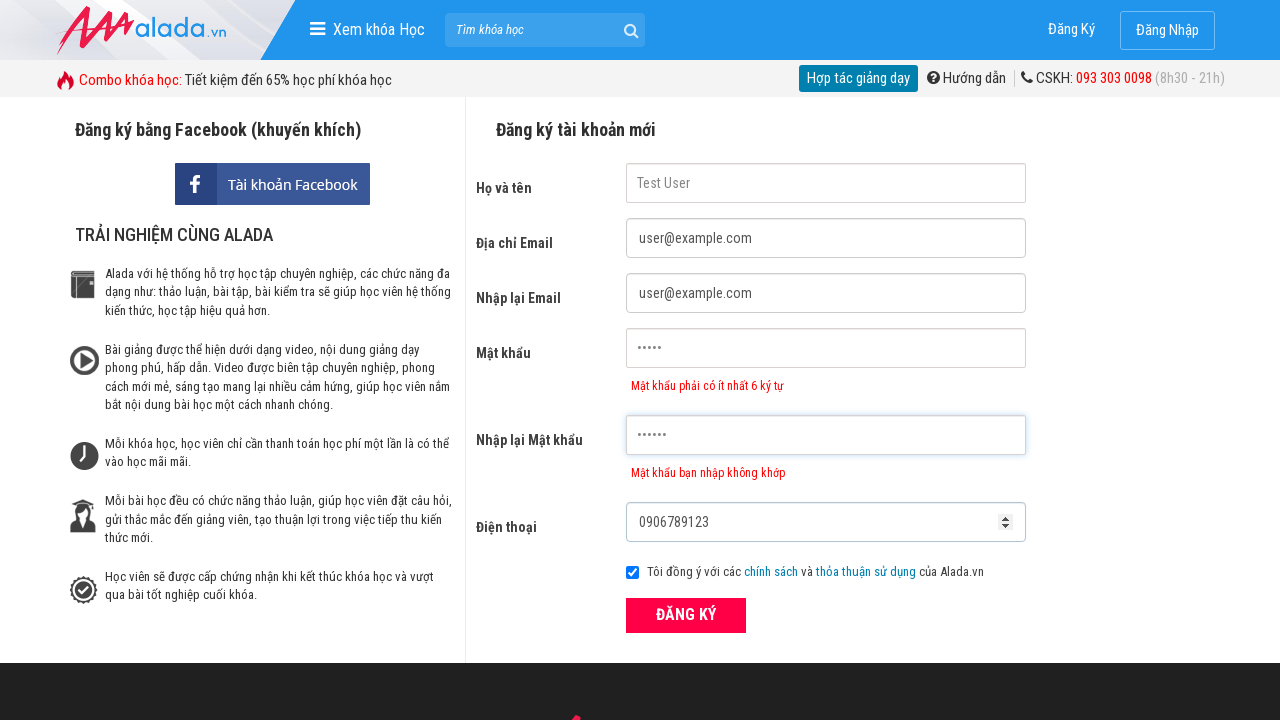

Password error message element became visible
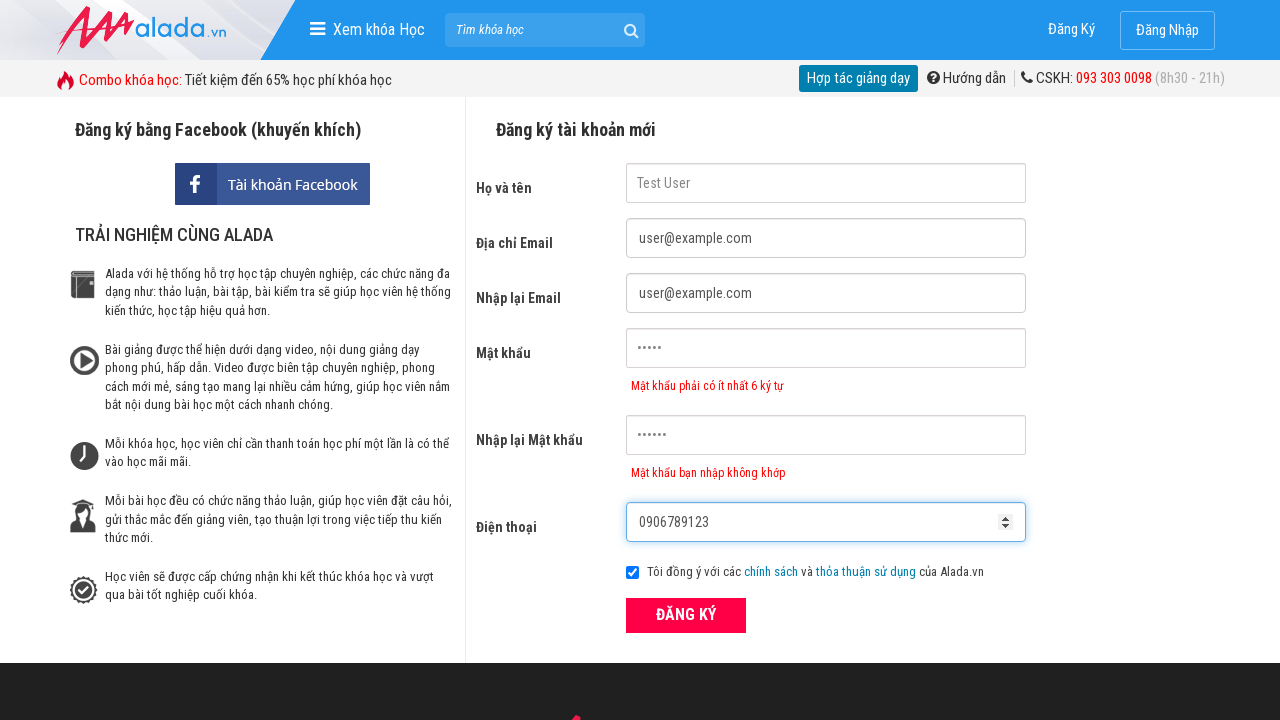

Verified password error message: 'Mật khẩu phải có ít nhất 6 ký tự'
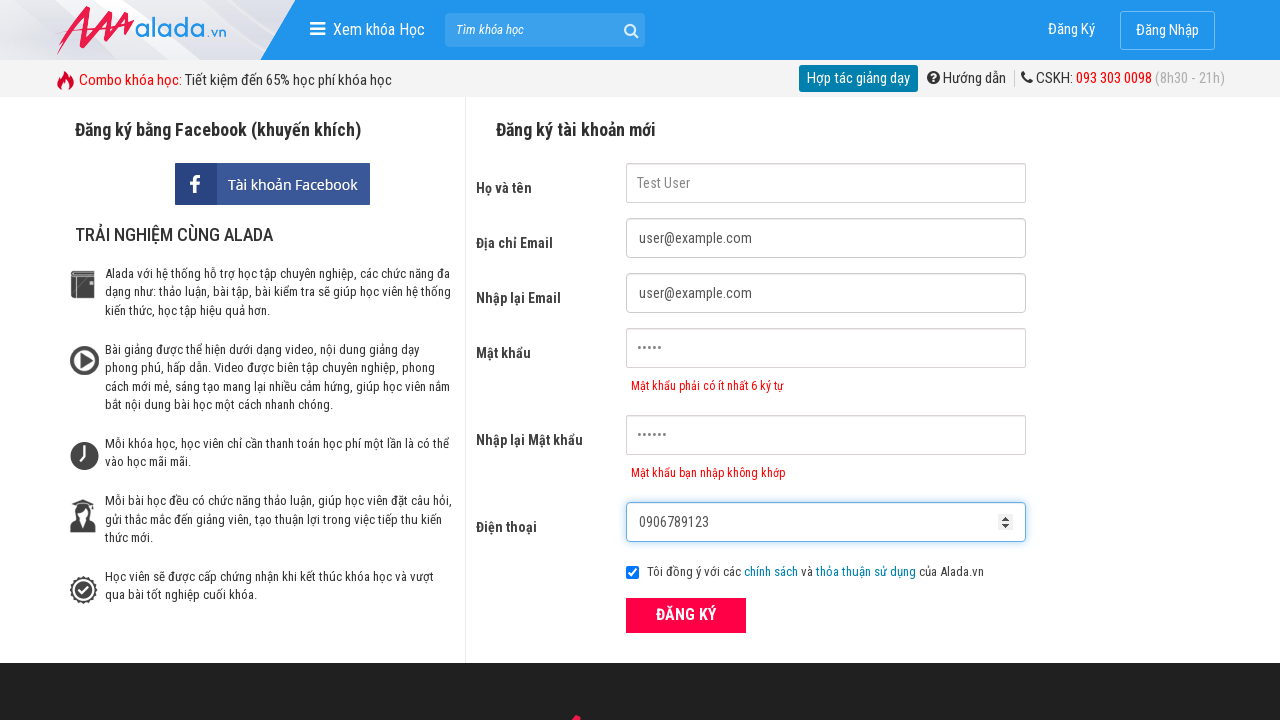

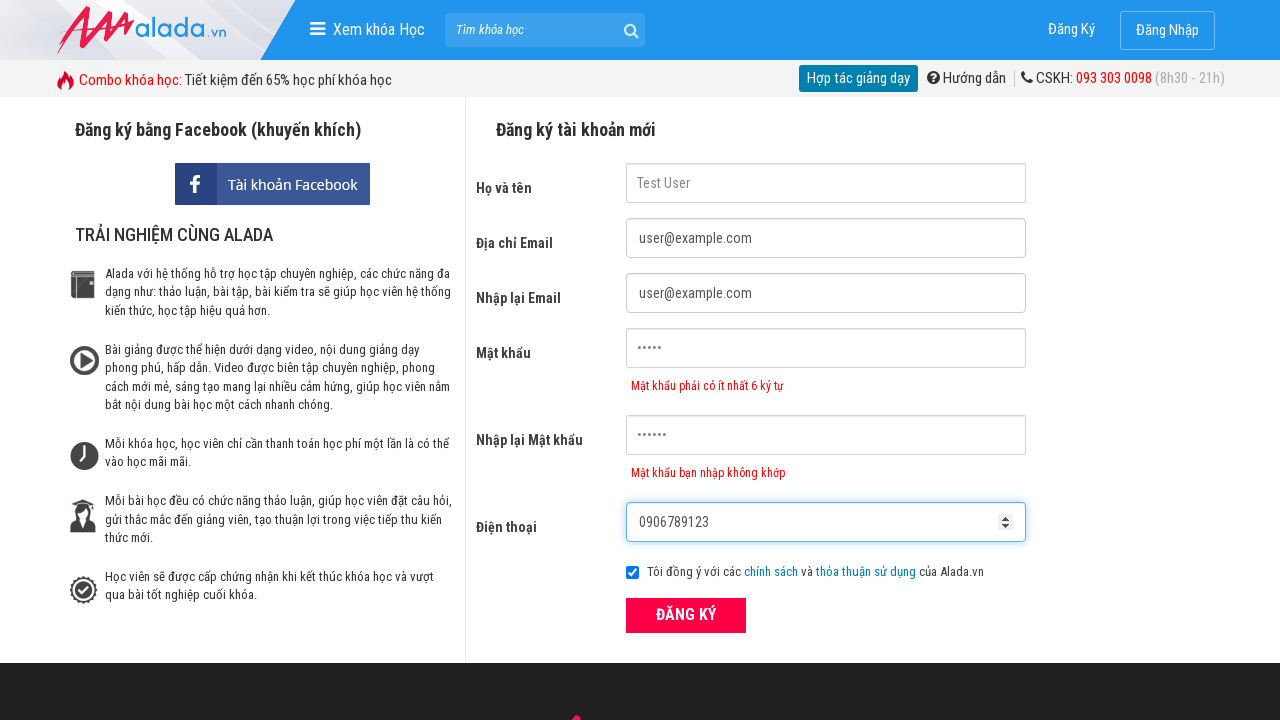